Tests that a todo item is removed when edited with an empty string

Starting URL: https://demo.playwright.dev/todomvc

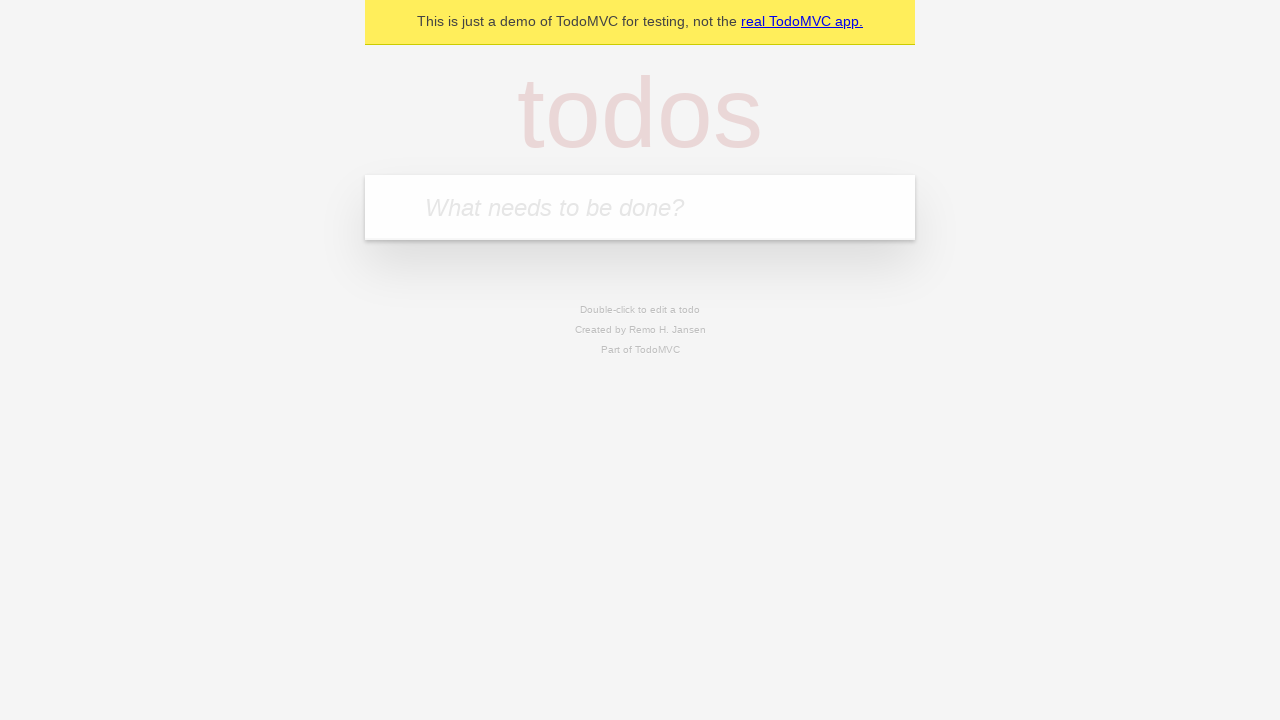

Filled todo input with 'buy some cheese' on internal:attr=[placeholder="What needs to be done?"i]
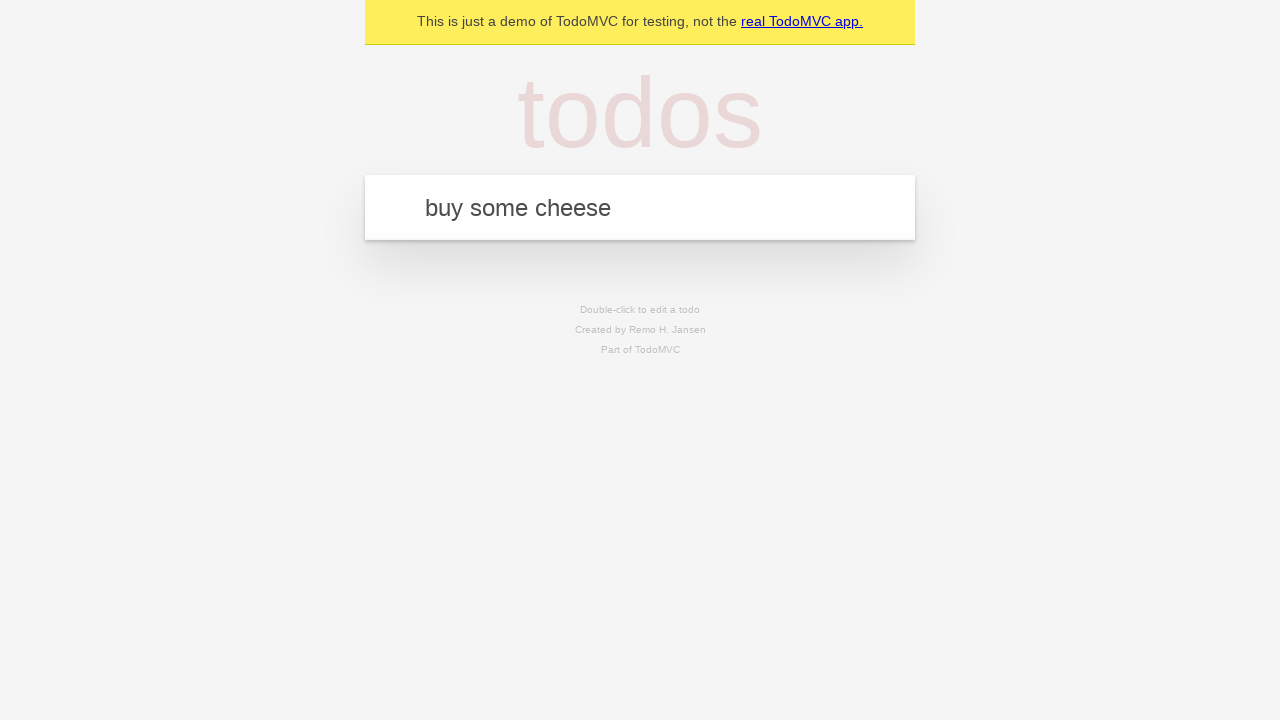

Pressed Enter to add first todo item on internal:attr=[placeholder="What needs to be done?"i]
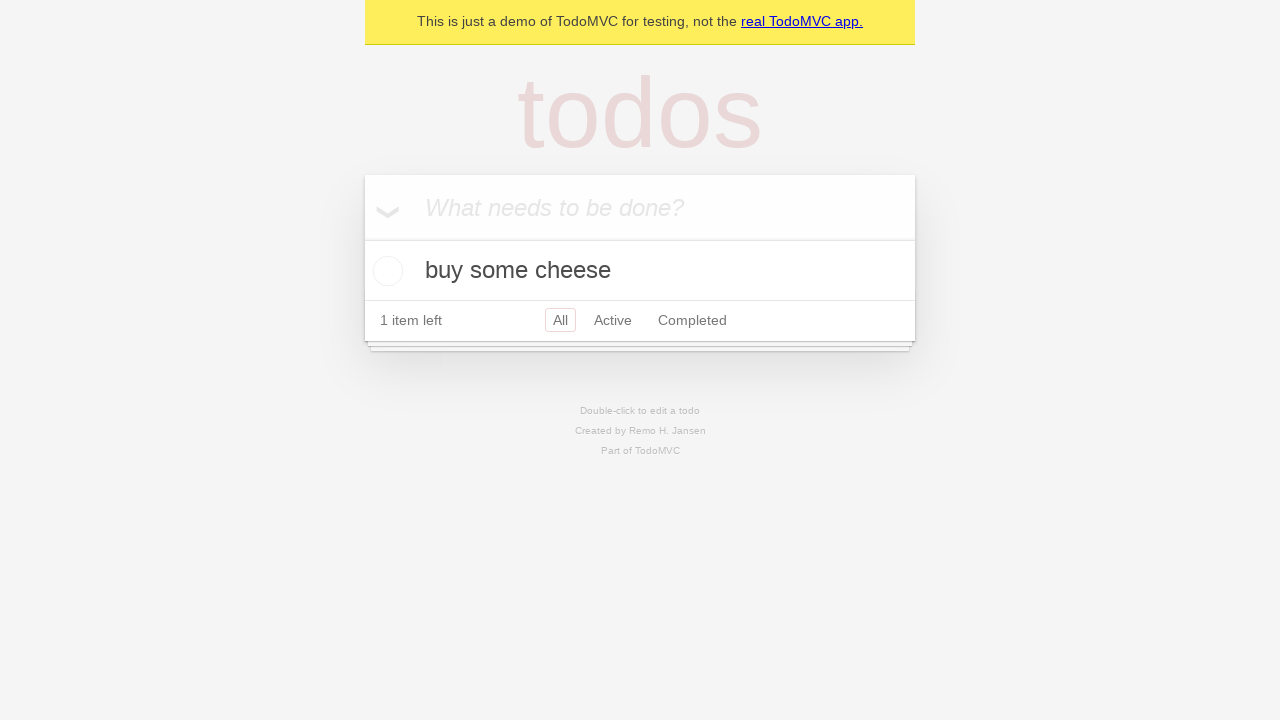

Filled todo input with 'feed the cat' on internal:attr=[placeholder="What needs to be done?"i]
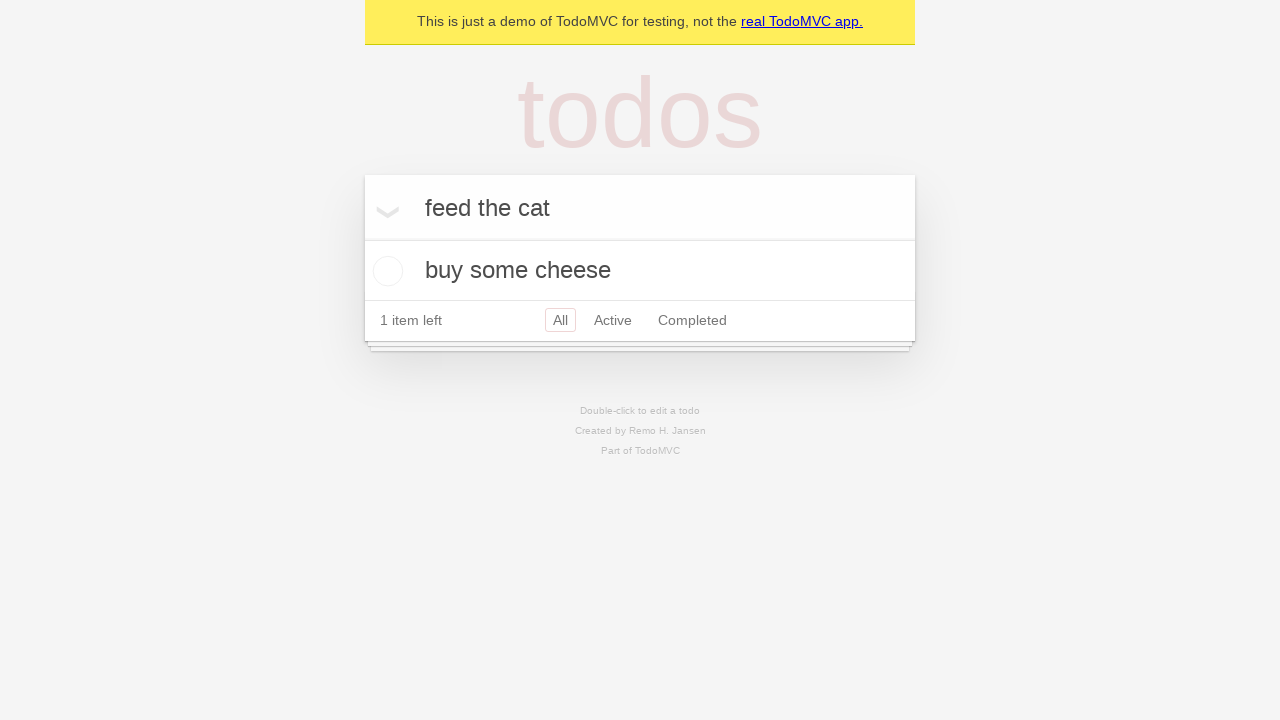

Pressed Enter to add second todo item on internal:attr=[placeholder="What needs to be done?"i]
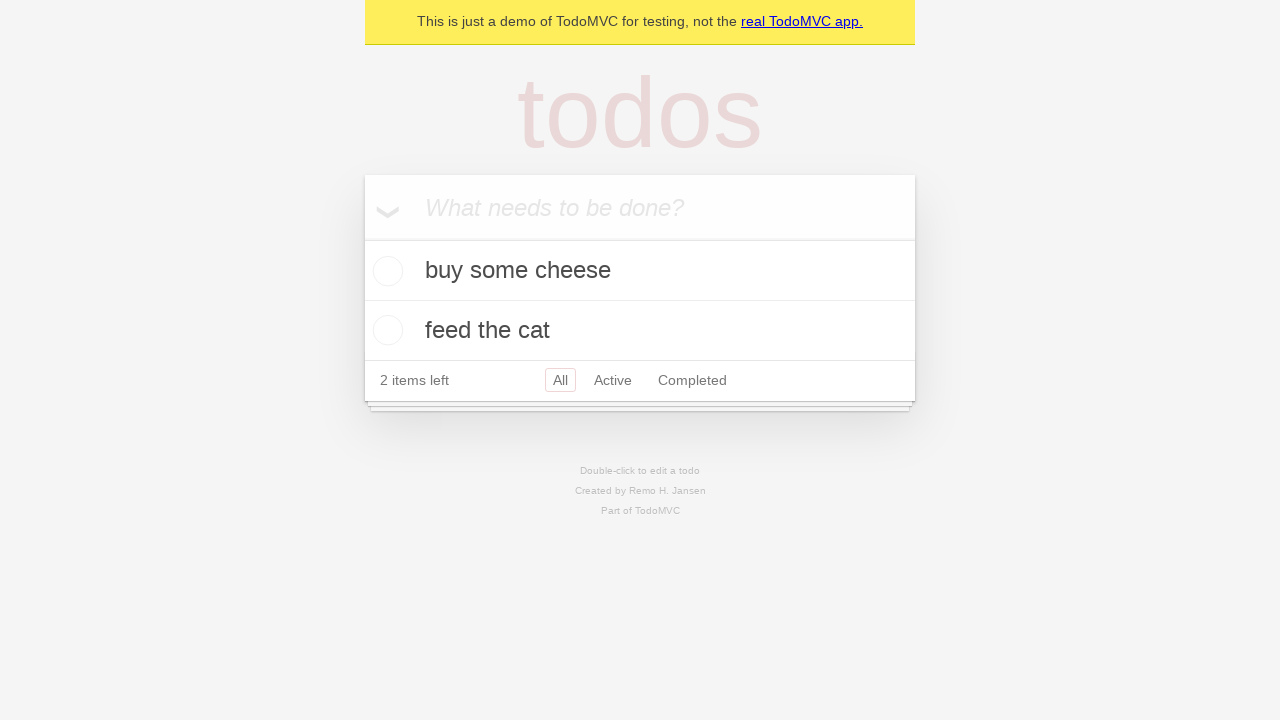

Filled todo input with 'book a doctors appointment' on internal:attr=[placeholder="What needs to be done?"i]
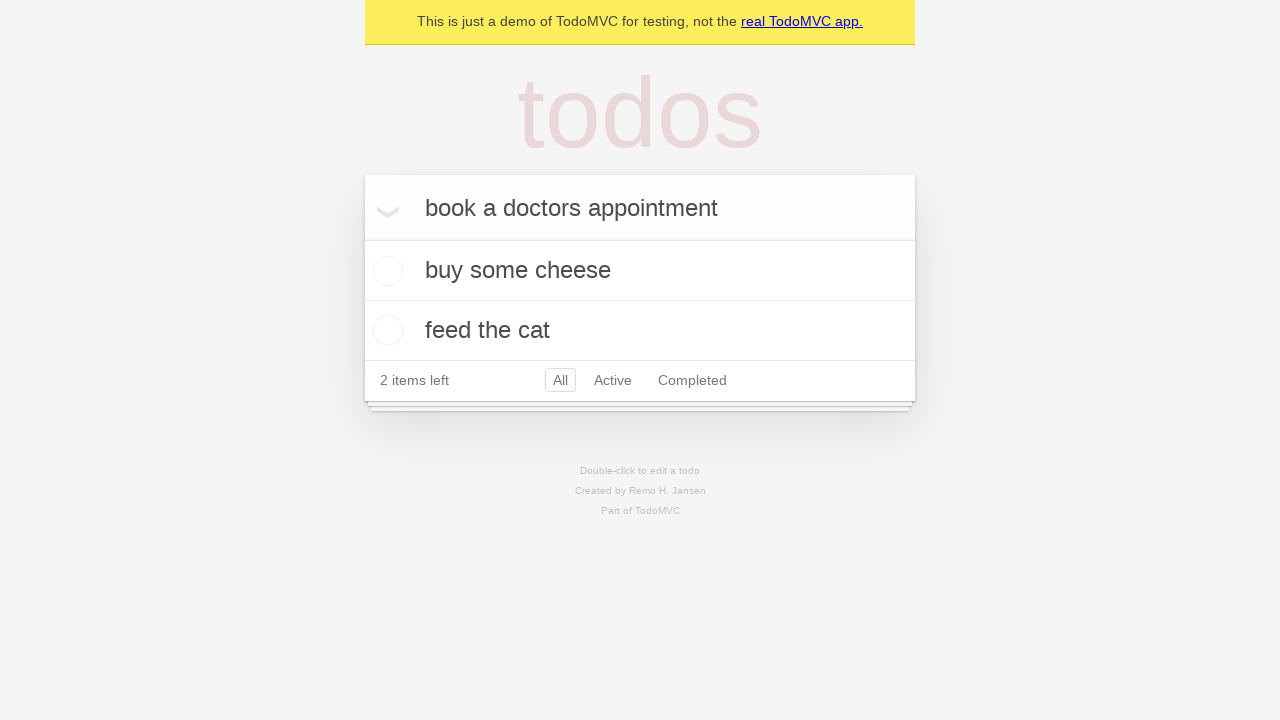

Pressed Enter to add third todo item on internal:attr=[placeholder="What needs to be done?"i]
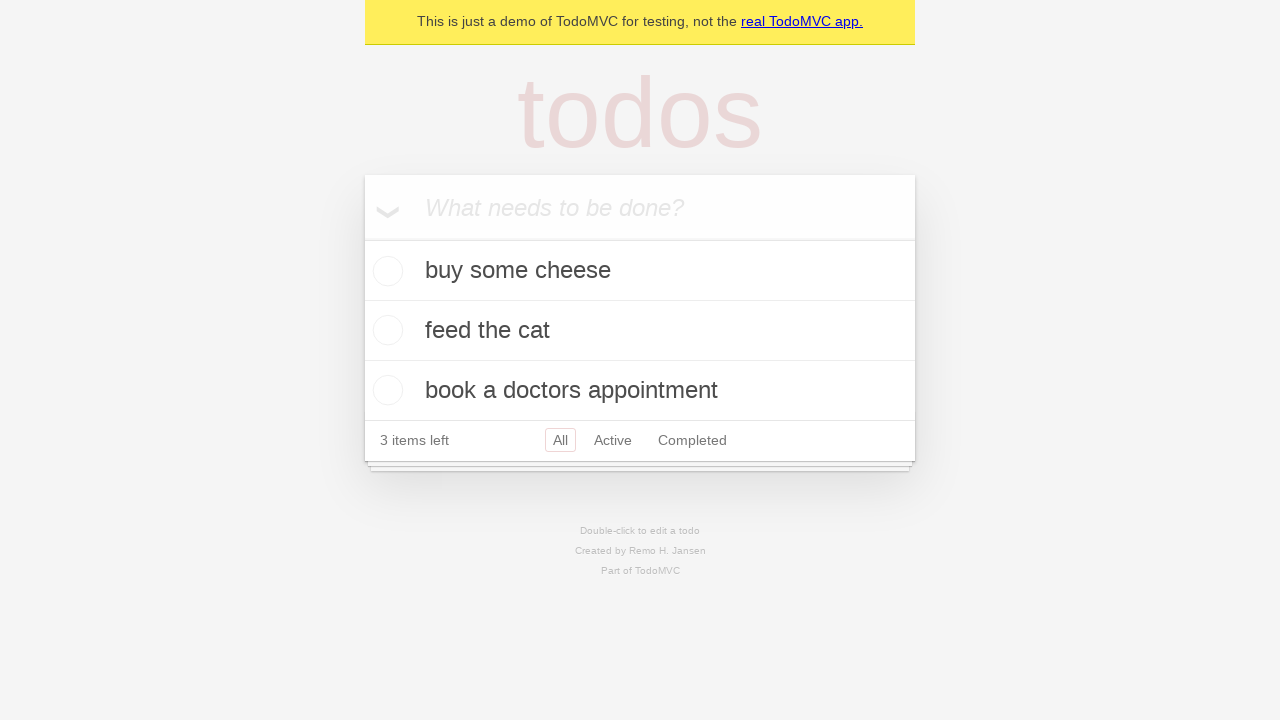

Double-clicked second todo item to enter edit mode at (640, 331) on internal:testid=[data-testid="todo-item"s] >> nth=1
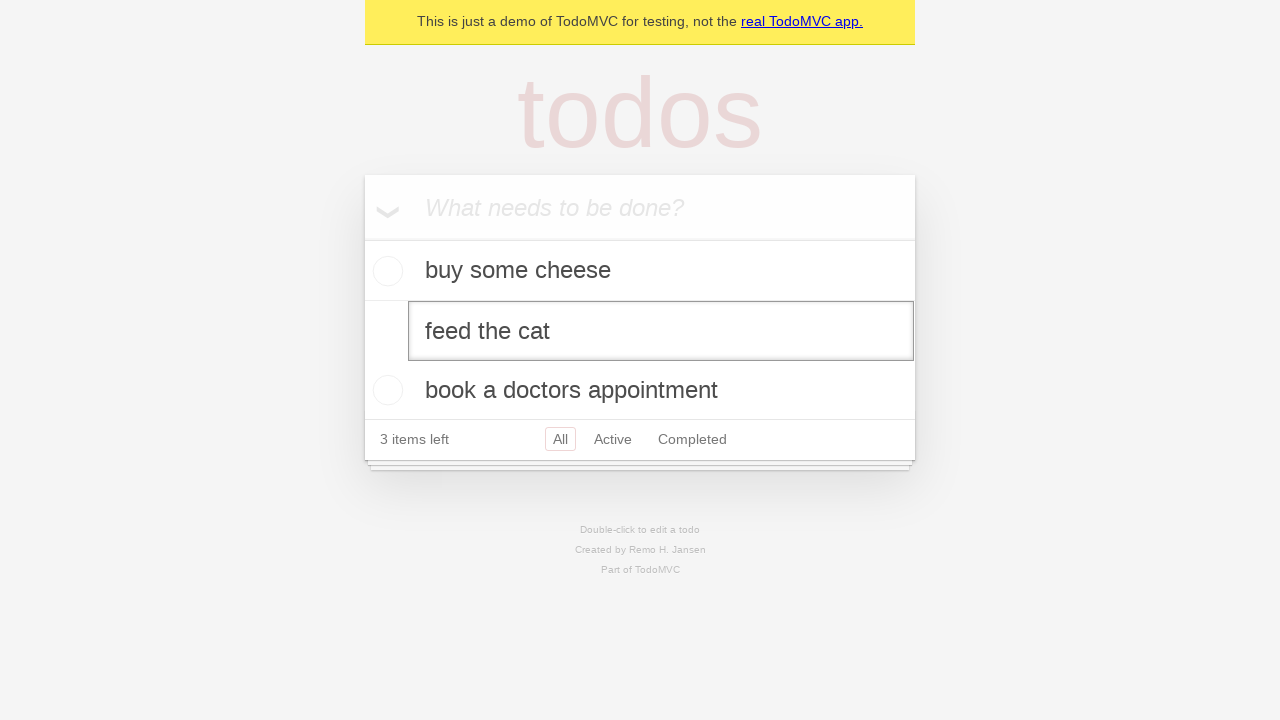

Cleared text from edit field by filling with empty string on internal:testid=[data-testid="todo-item"s] >> nth=1 >> internal:role=textbox[nam
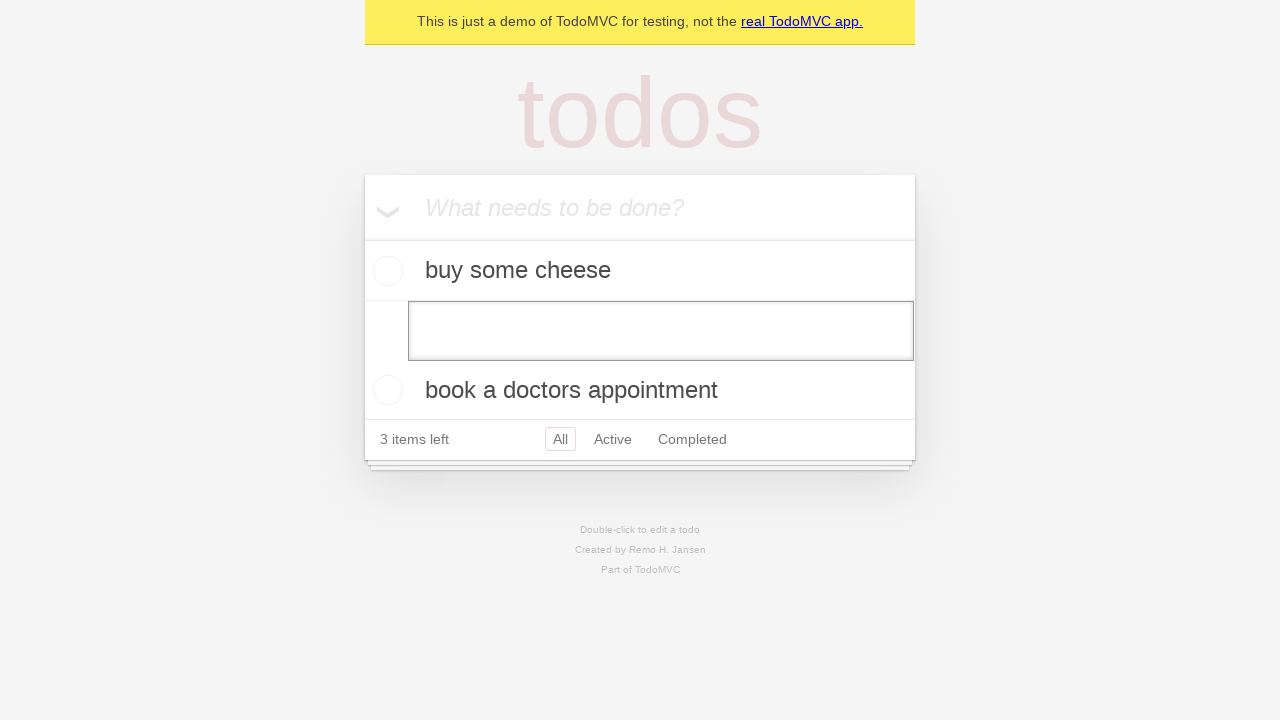

Pressed Enter to confirm edit with empty text, removing the todo item on internal:testid=[data-testid="todo-item"s] >> nth=1 >> internal:role=textbox[nam
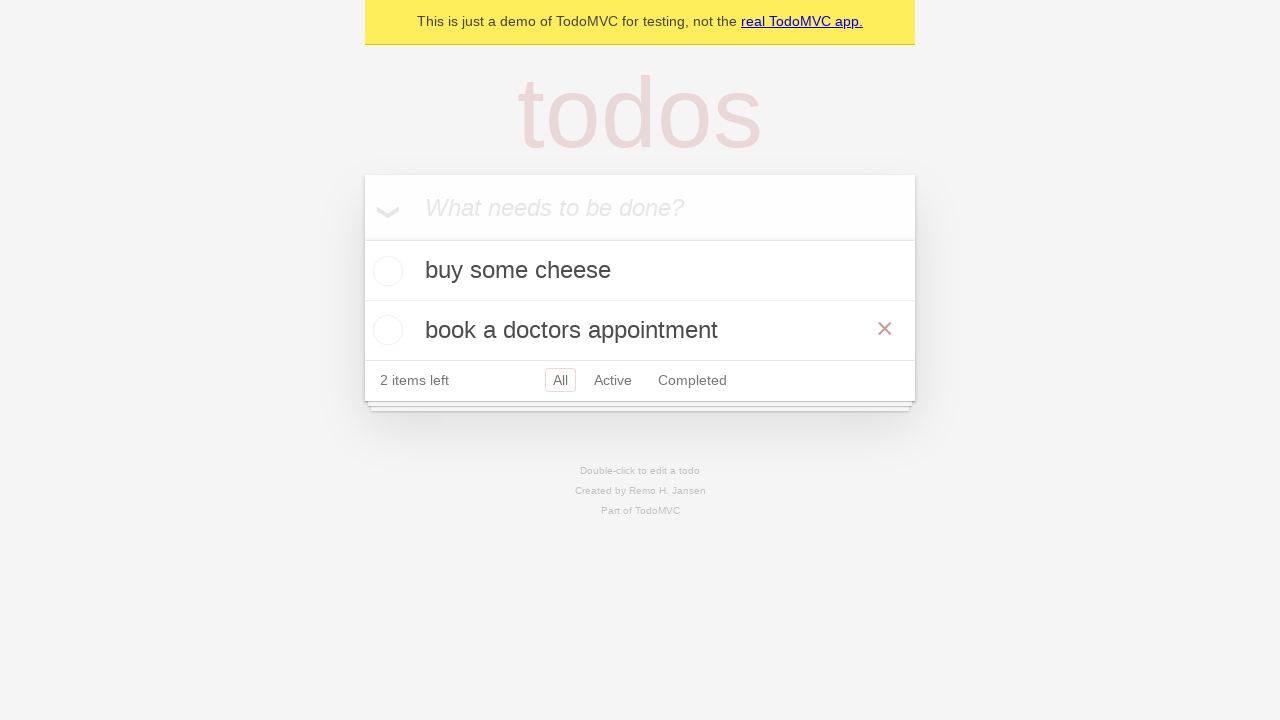

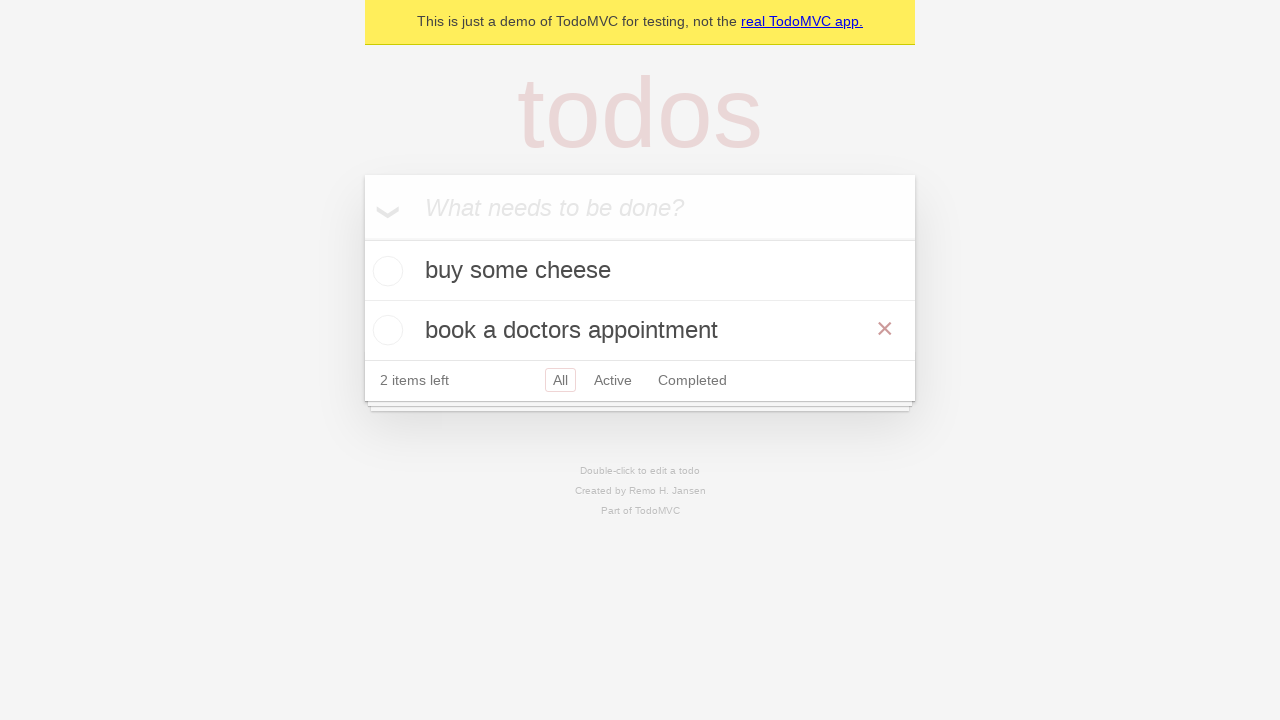